Tests accordion FAQ section by clicking on the fifth accordion heading and verifying the dropdown content appears

Starting URL: https://qa-scooter.praktikum-services.ru/

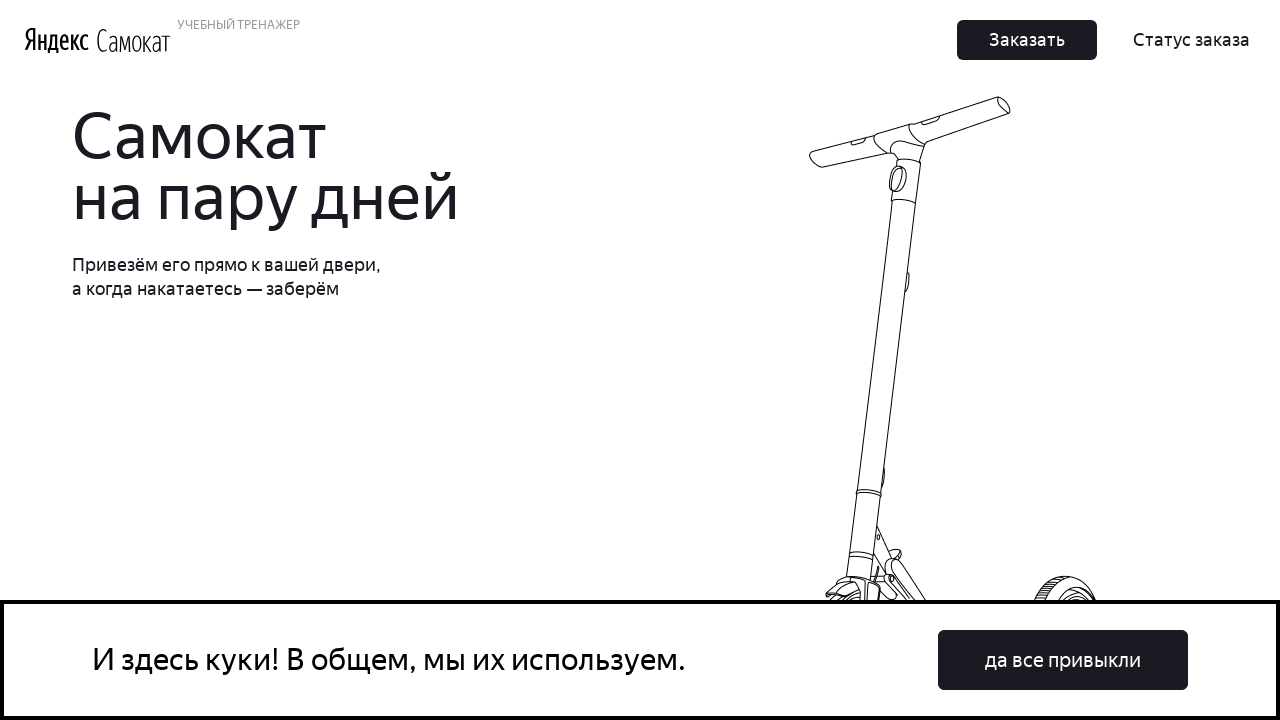

Waited for fifth accordion heading to load
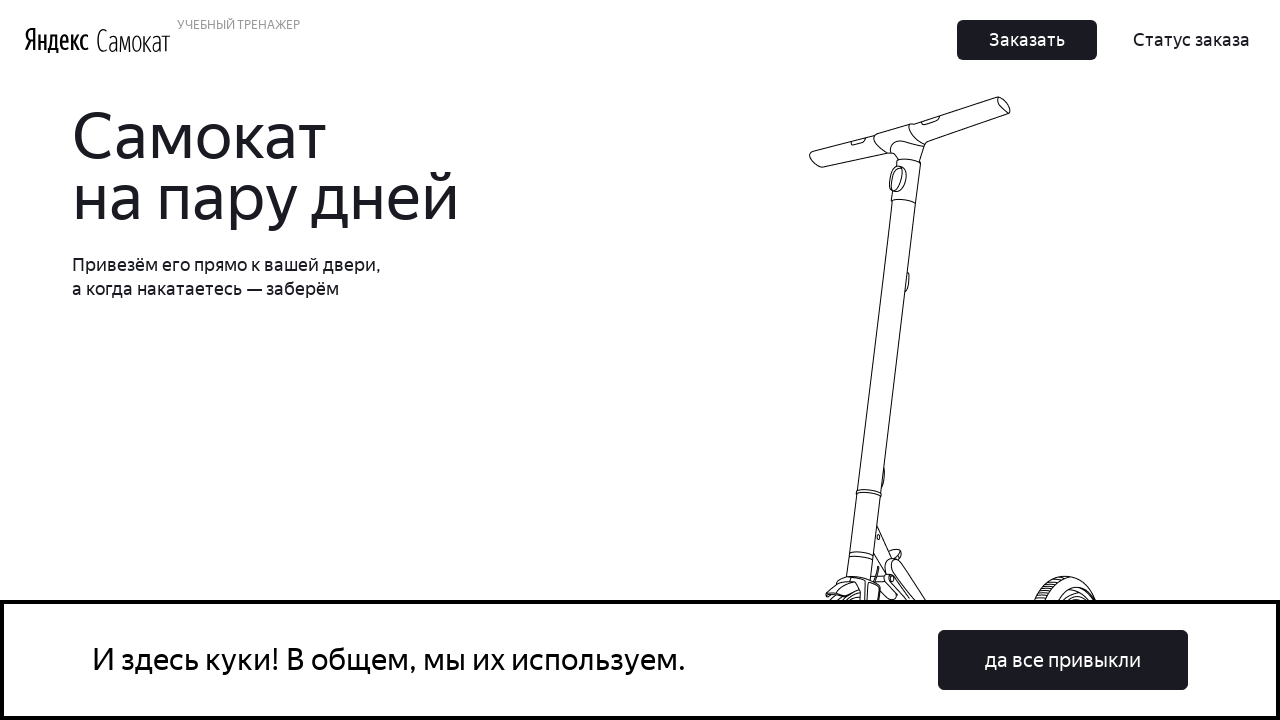

Scrolled fifth accordion heading into view
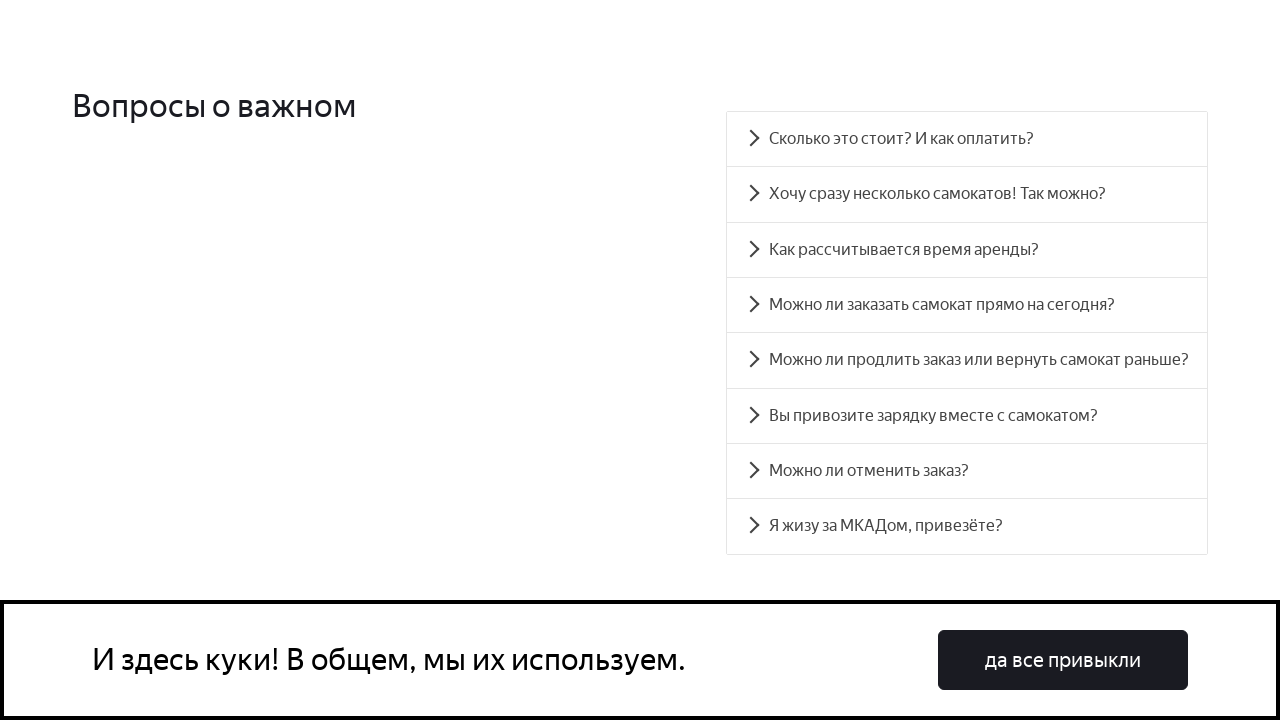

Clicked on fifth accordion heading to expand it at (967, 360) on #accordion__heading-4
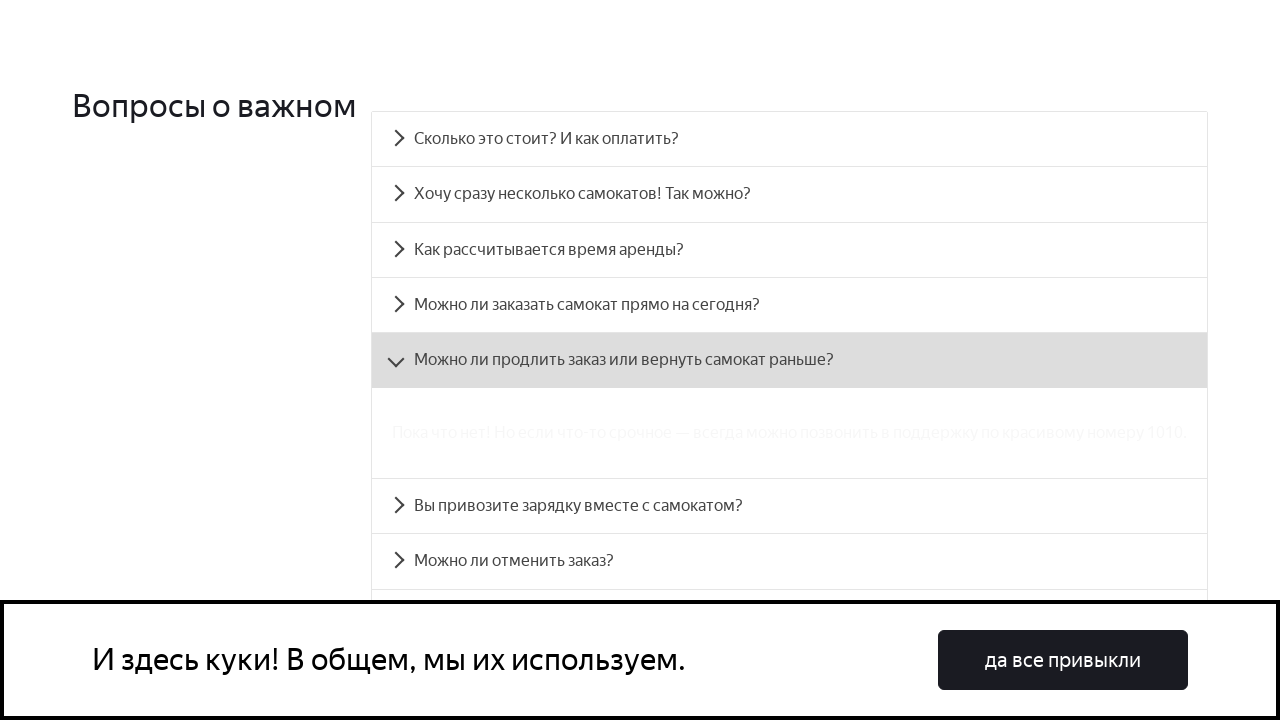

Verified accordion dropdown content is visible
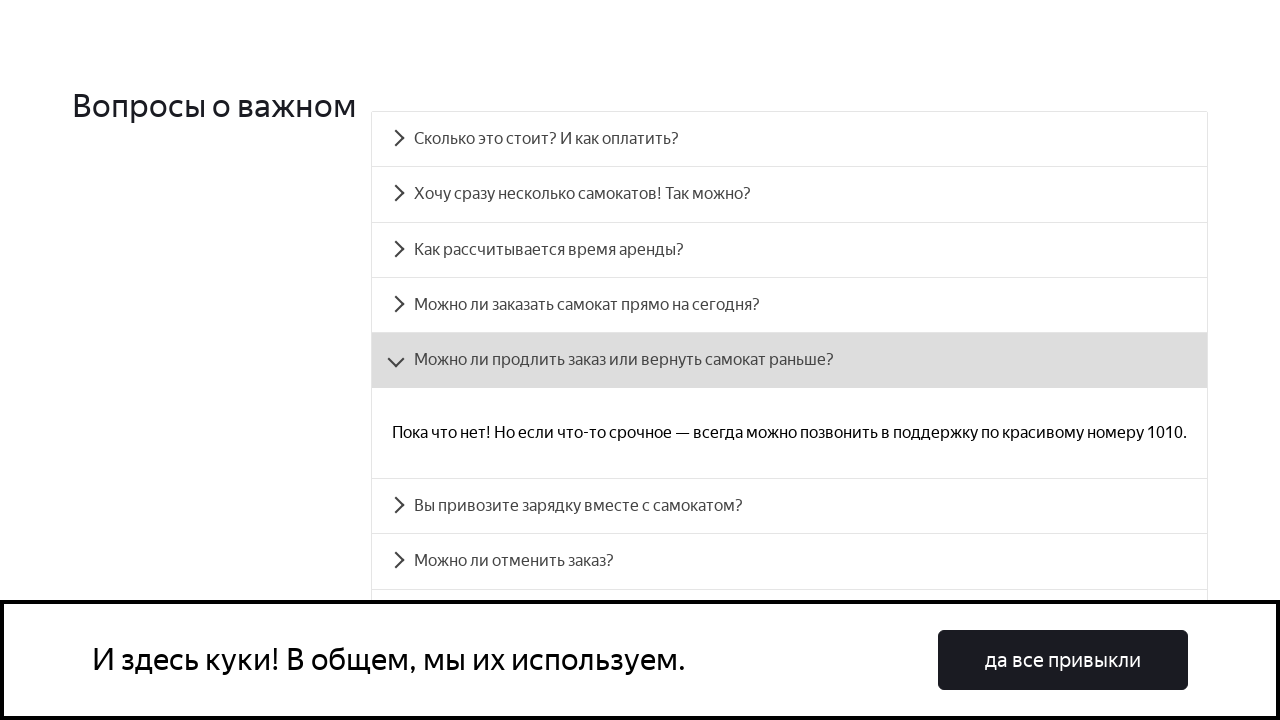

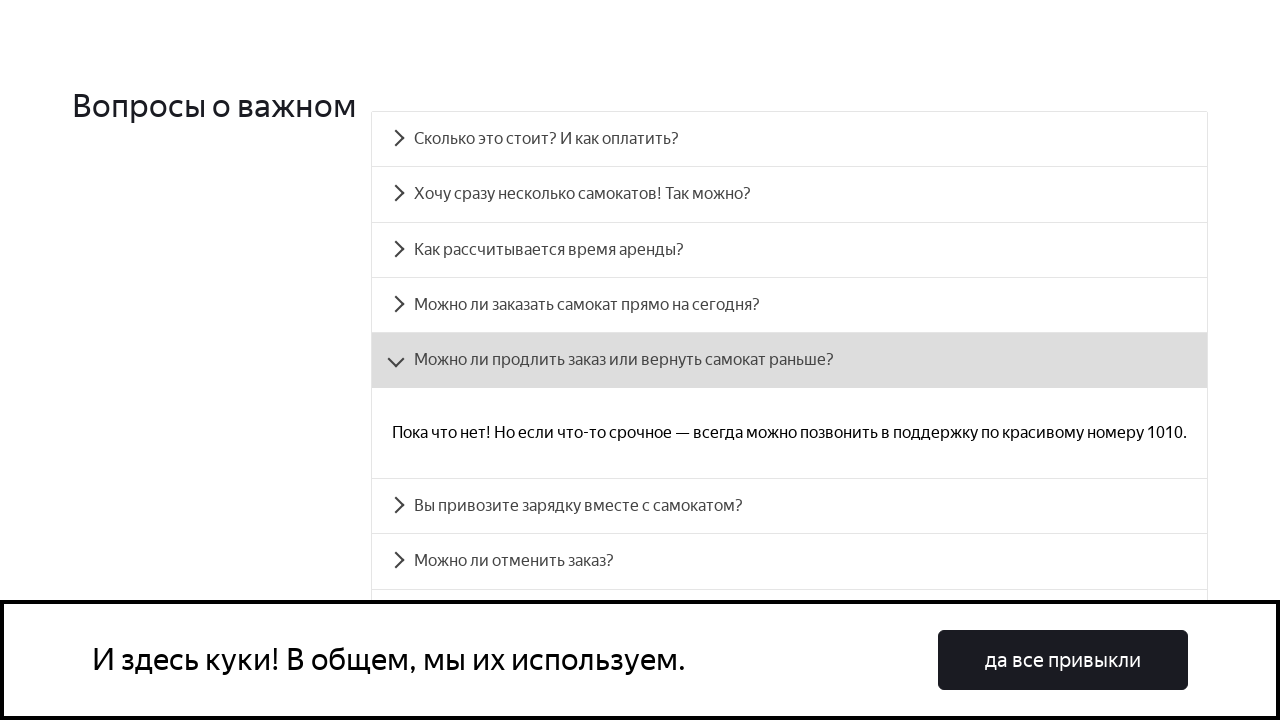